Tests closing a modal dialog by clicking outside of it

Starting URL: https://testpages.eviltester.com/styled/alerts/fake-alert-test.html

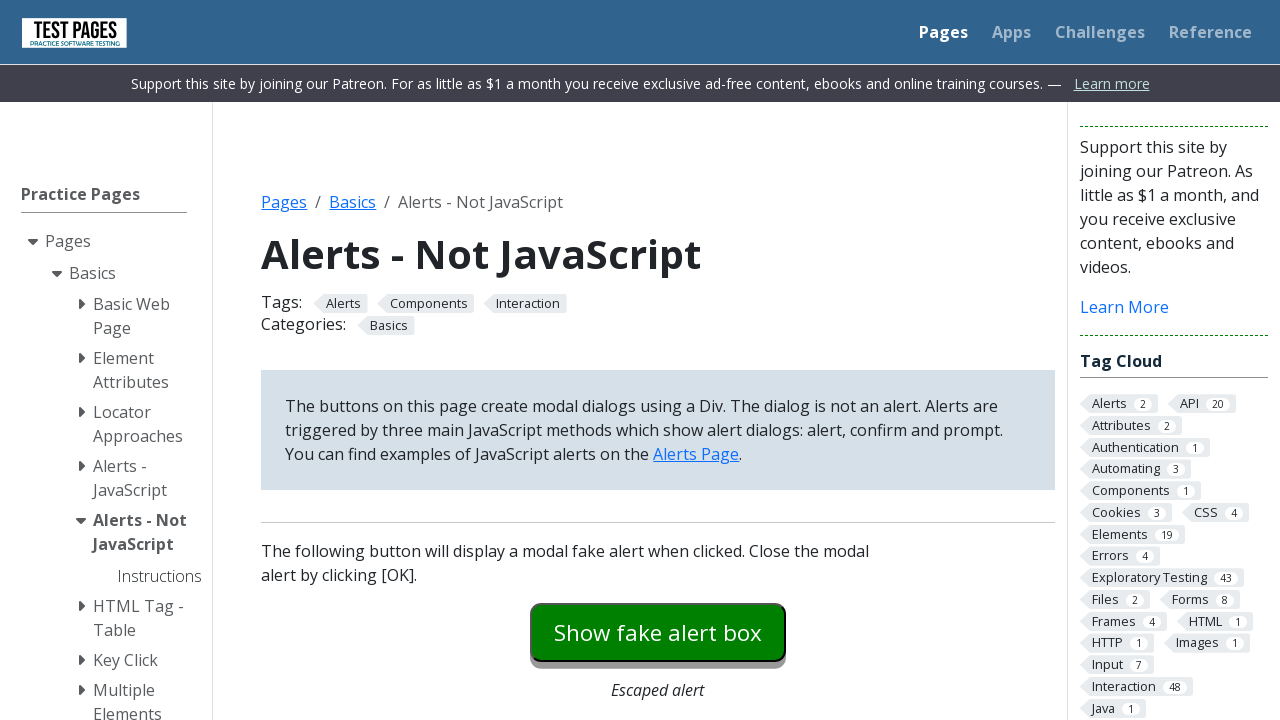

Navigated to fake alert test page
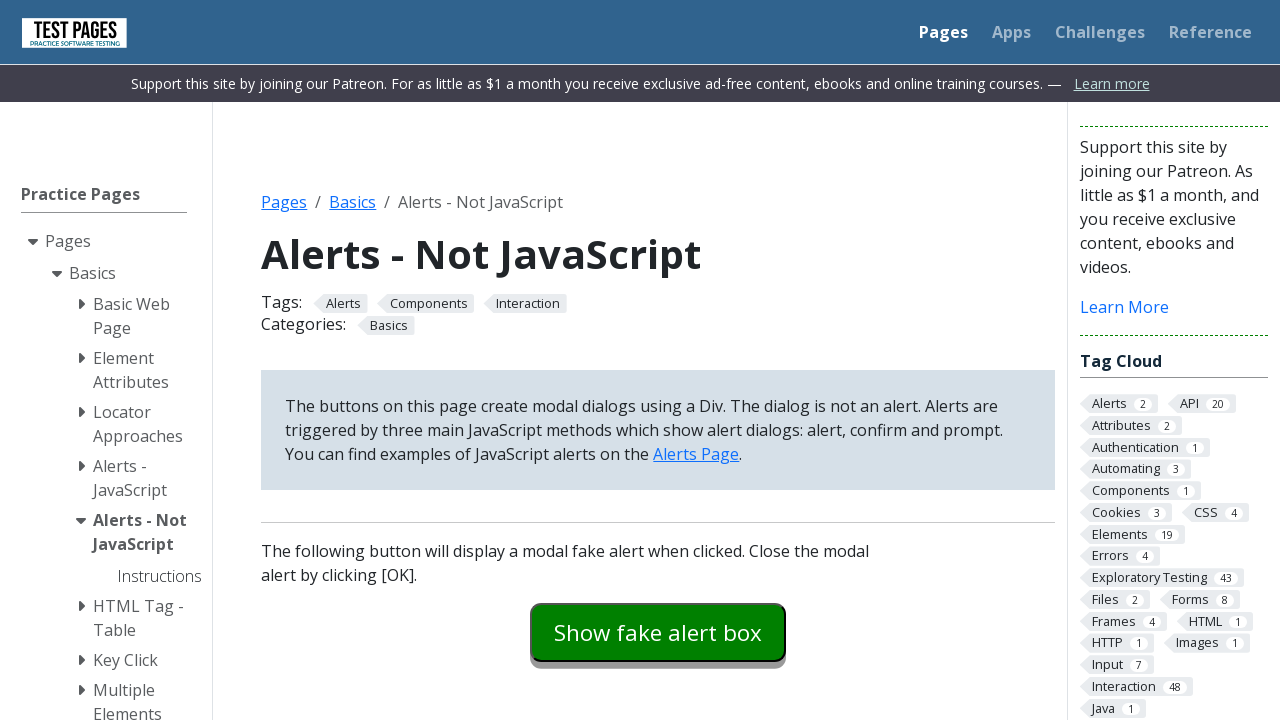

Clicked button to open modal dialog at (658, 360) on #modaldialog
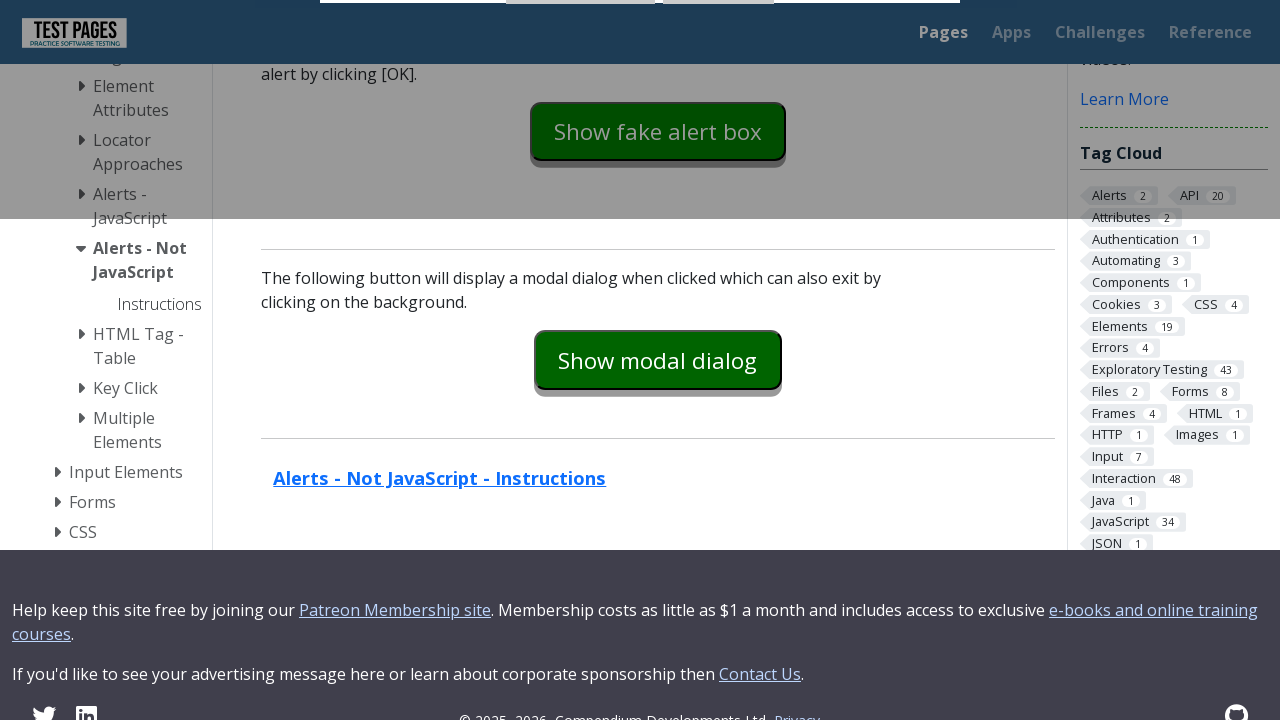

Clicked outside modal dialog at top-left corner to close it at (0, 0)
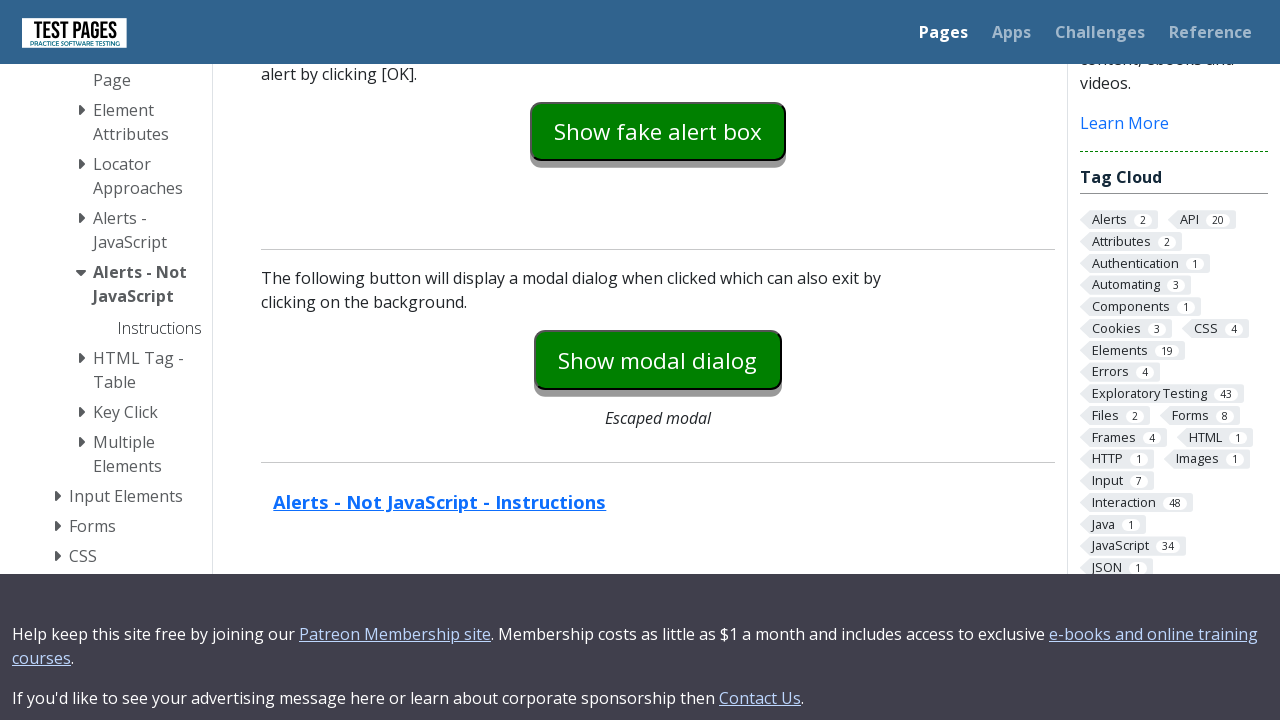

Verified modal dialog is closed and hidden
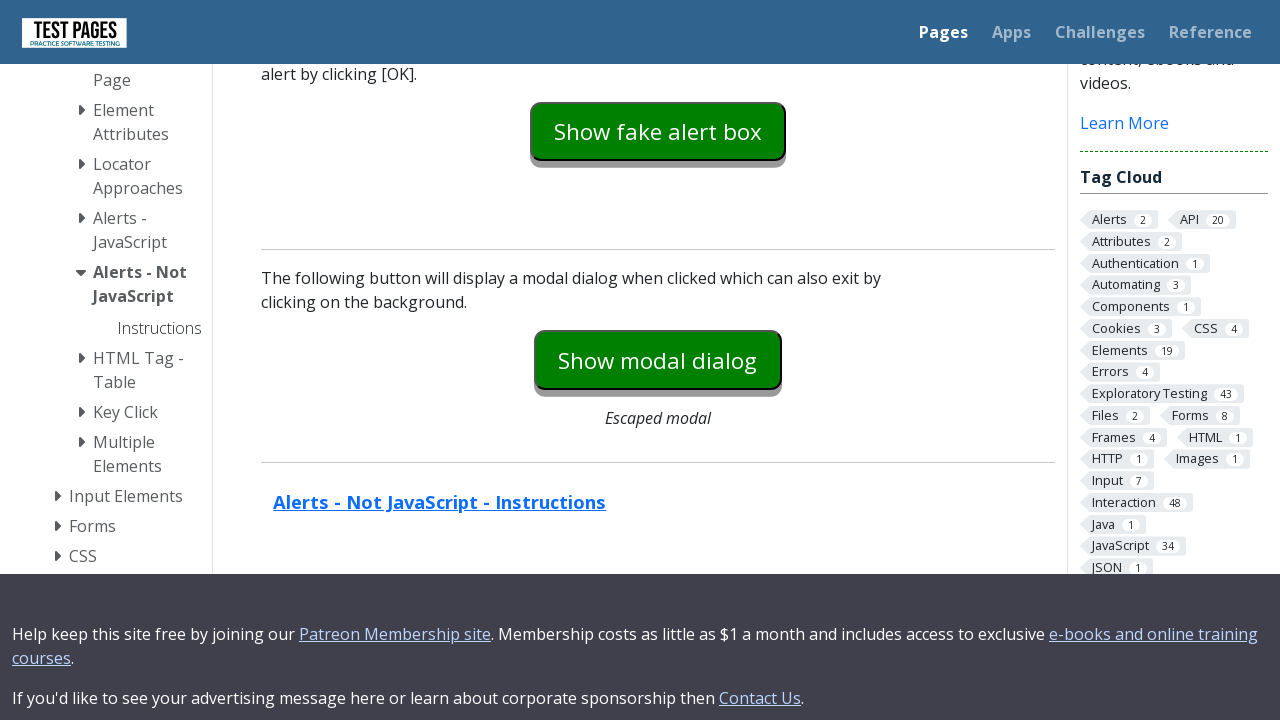

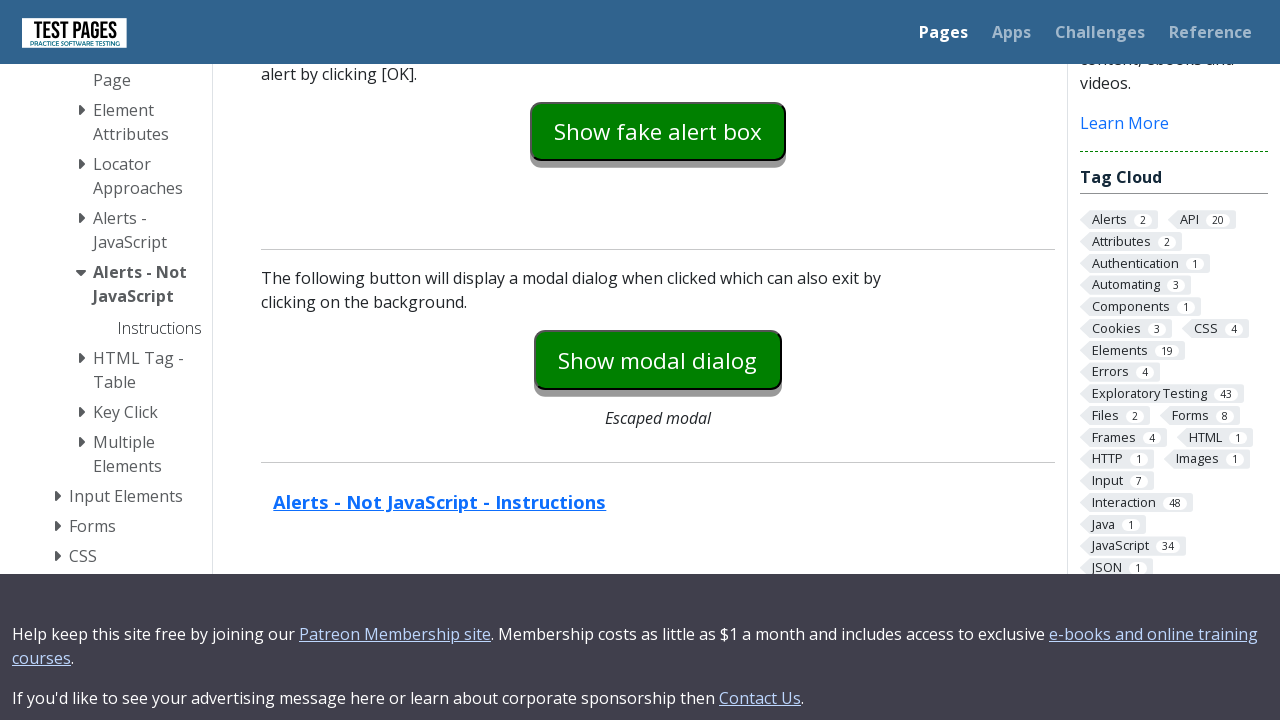